Tests a demo login form by entering credentials and verifying the URL changes to example.com after submission

Starting URL: https://www.stealmylogin.com/demo.html

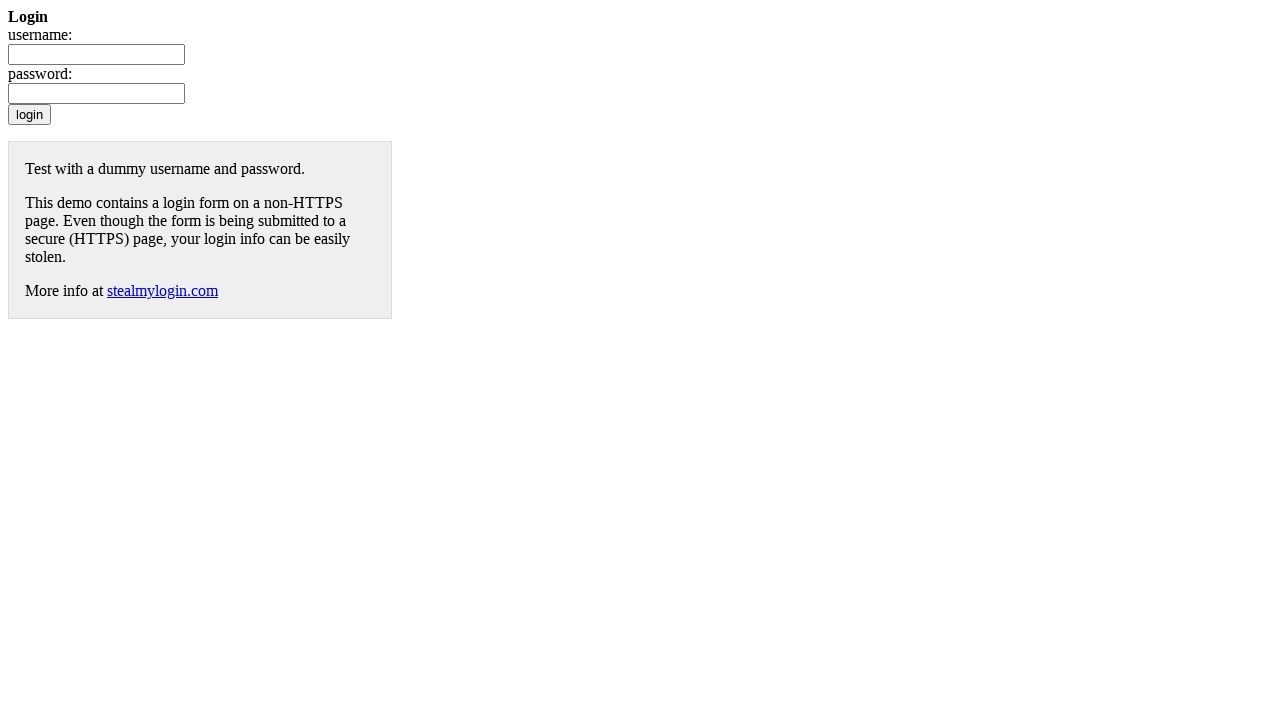

Filled username field with 'testuser123' on xpath=/html/body/form/input[1]
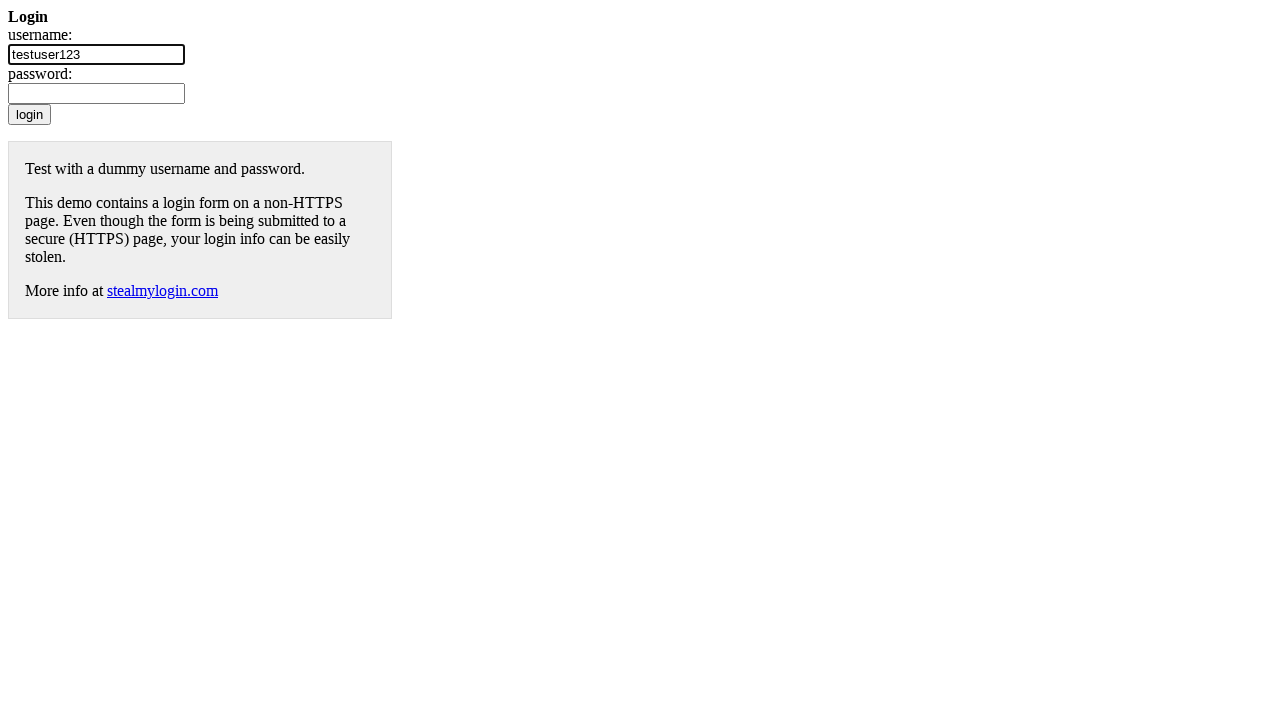

Filled password field with 'testpass456' on xpath=/html/body/form/input[2]
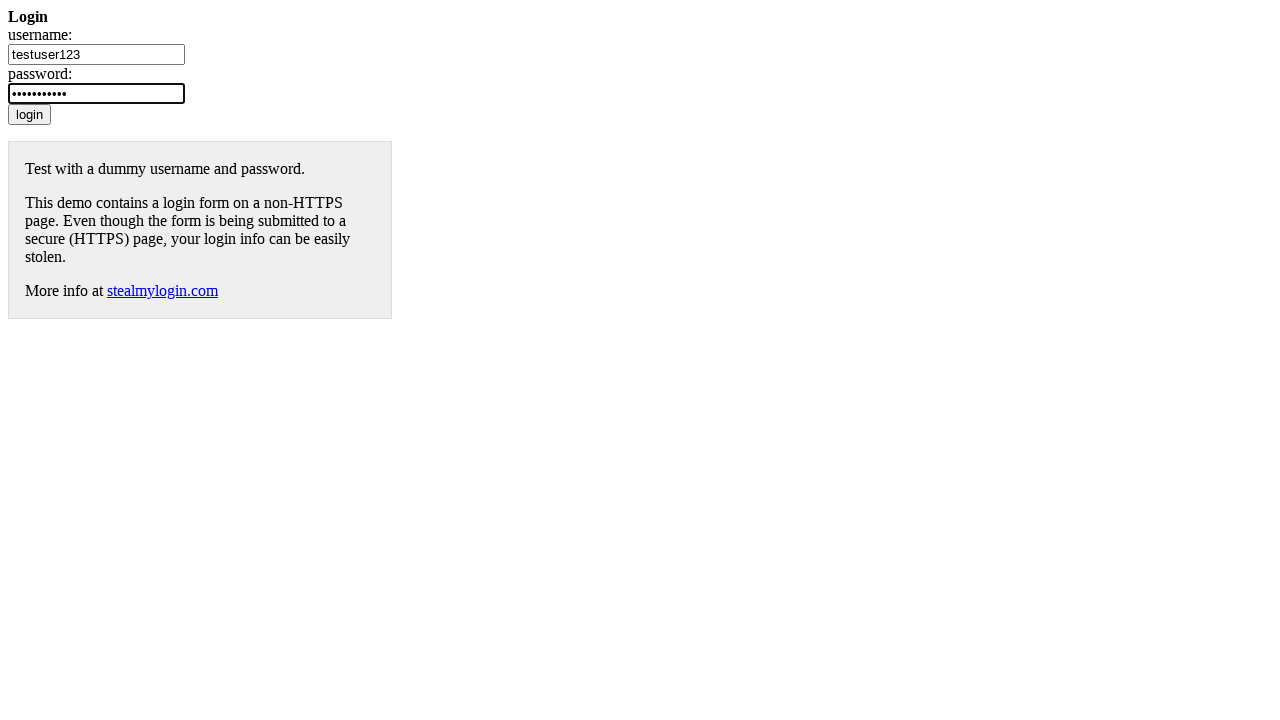

Clicked the login form submit button at (30, 114) on xpath=/html/body/form/input[3]
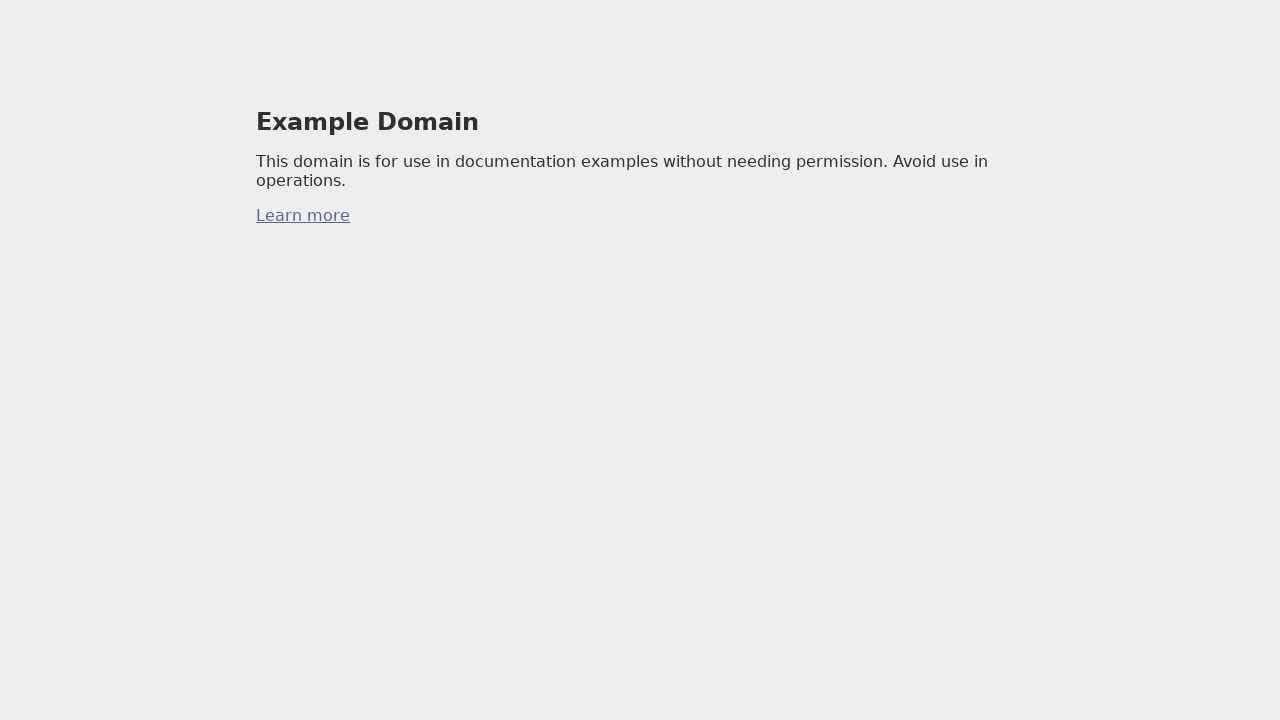

Waited for page to load after form submission
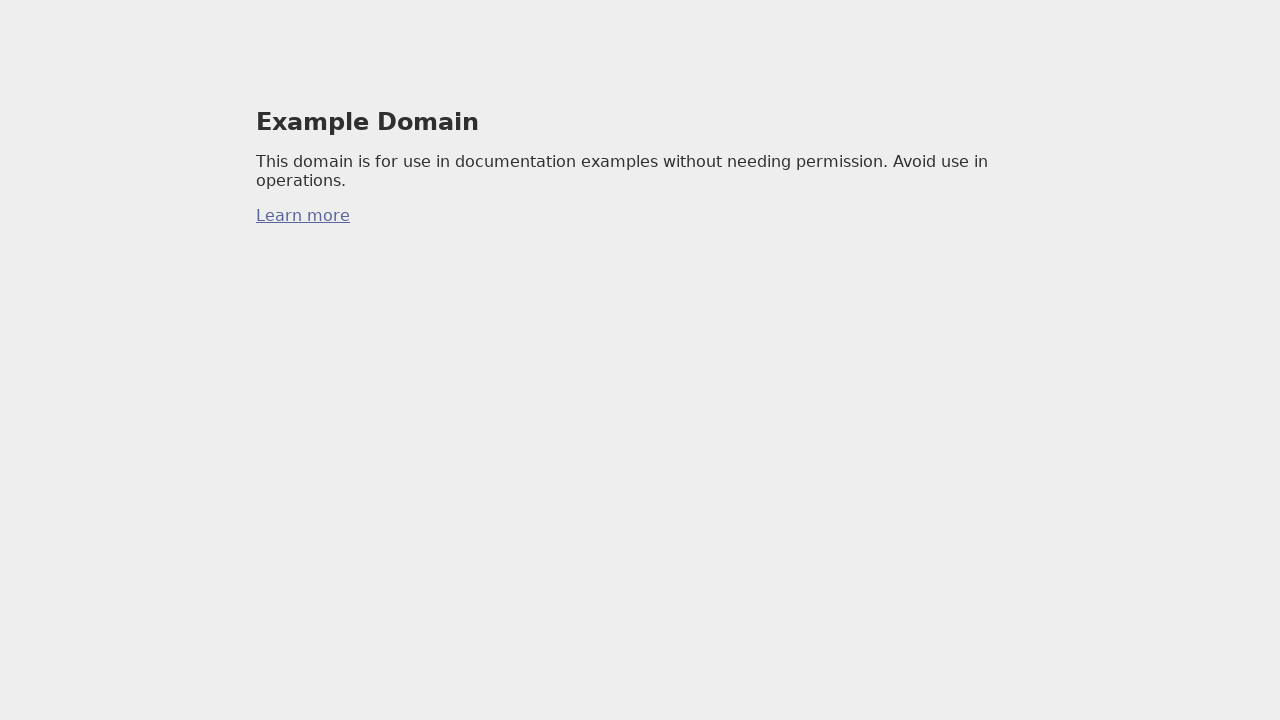

URL successfully changed to https://example.com/
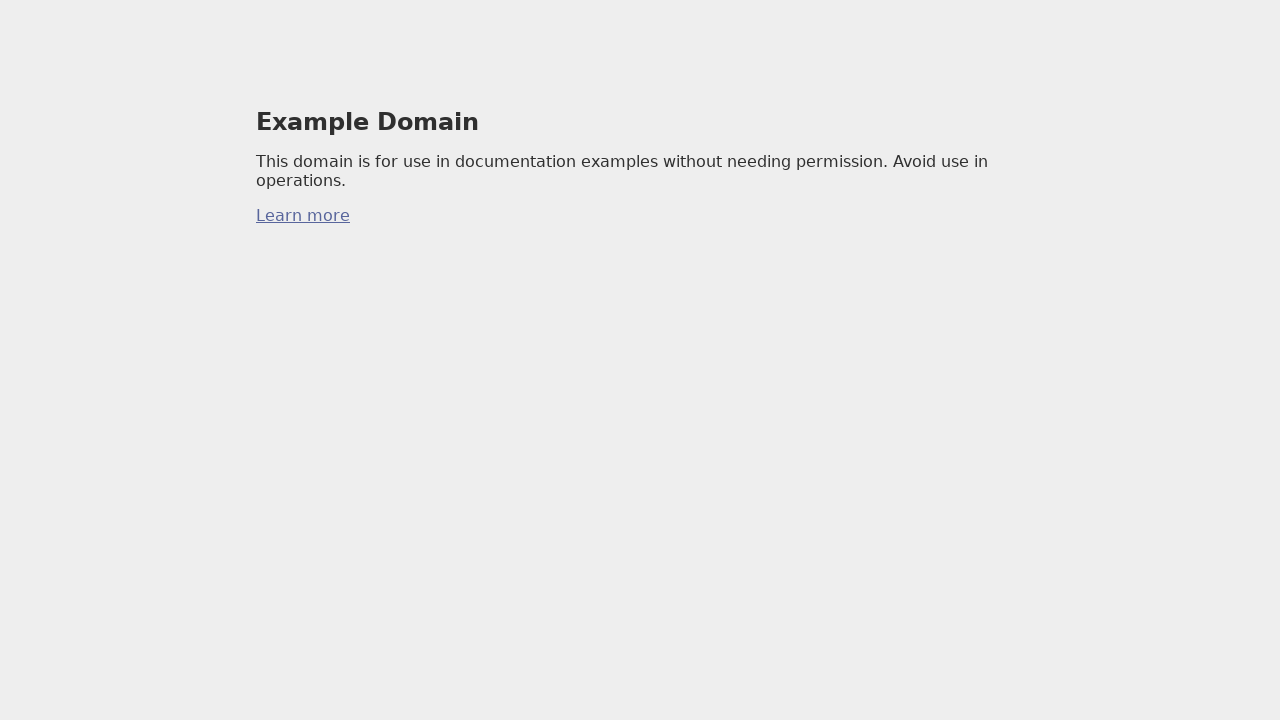

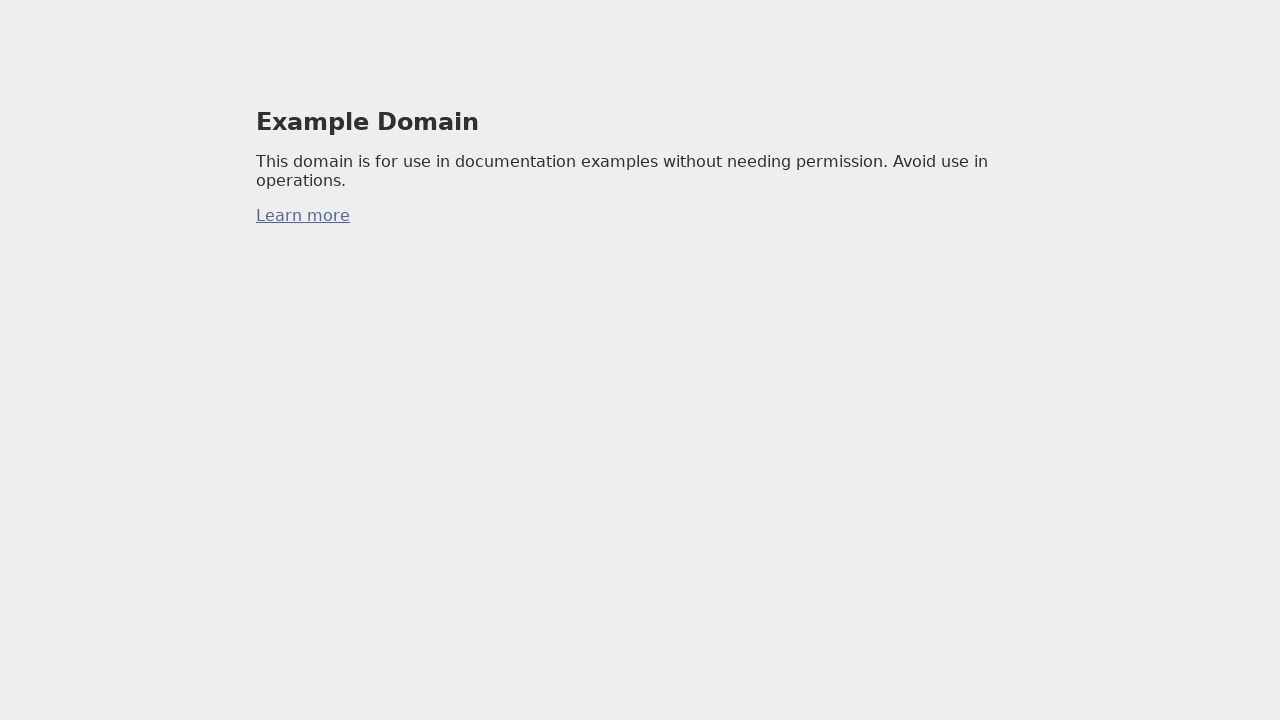